Tests browser window handle functionality by clicking a link that opens a new window, then switches between parent and child windows.

Starting URL: https://opensource-demo.orangehrmlive.com/

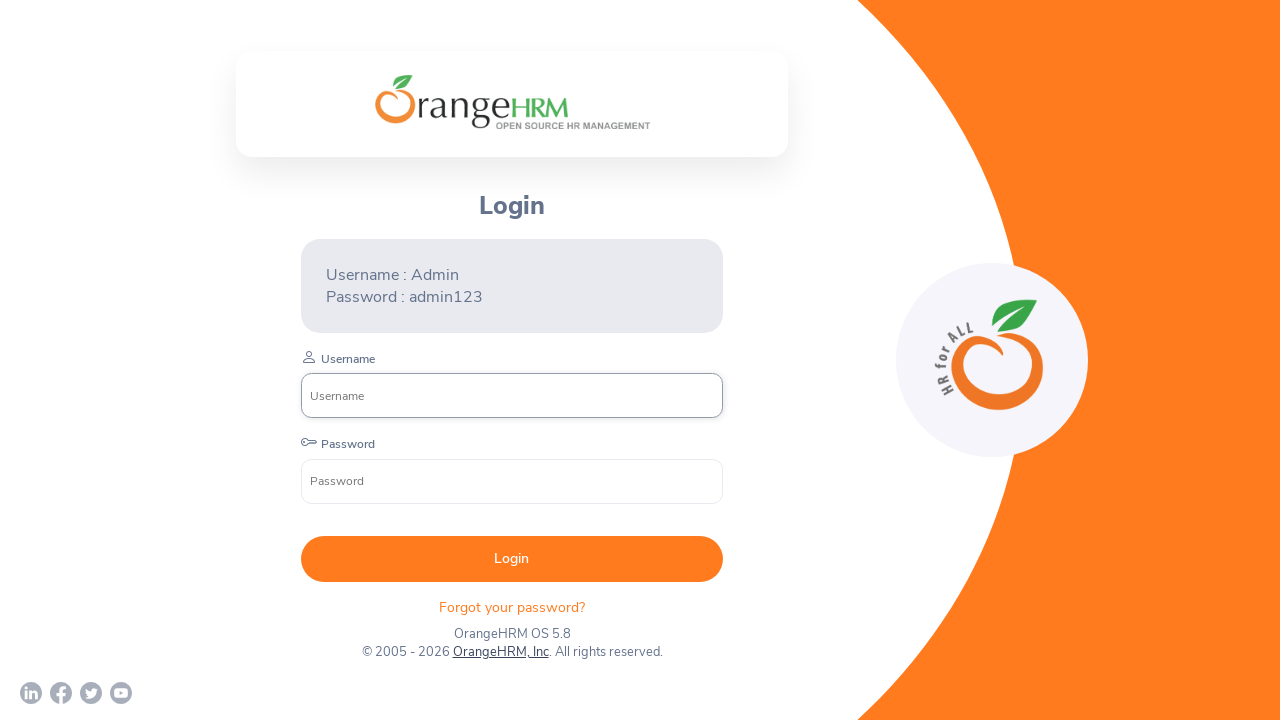

Clicked on OrangeHRM, Inc link to open new window at (500, 652) on a:text('OrangeHRM, Inc')
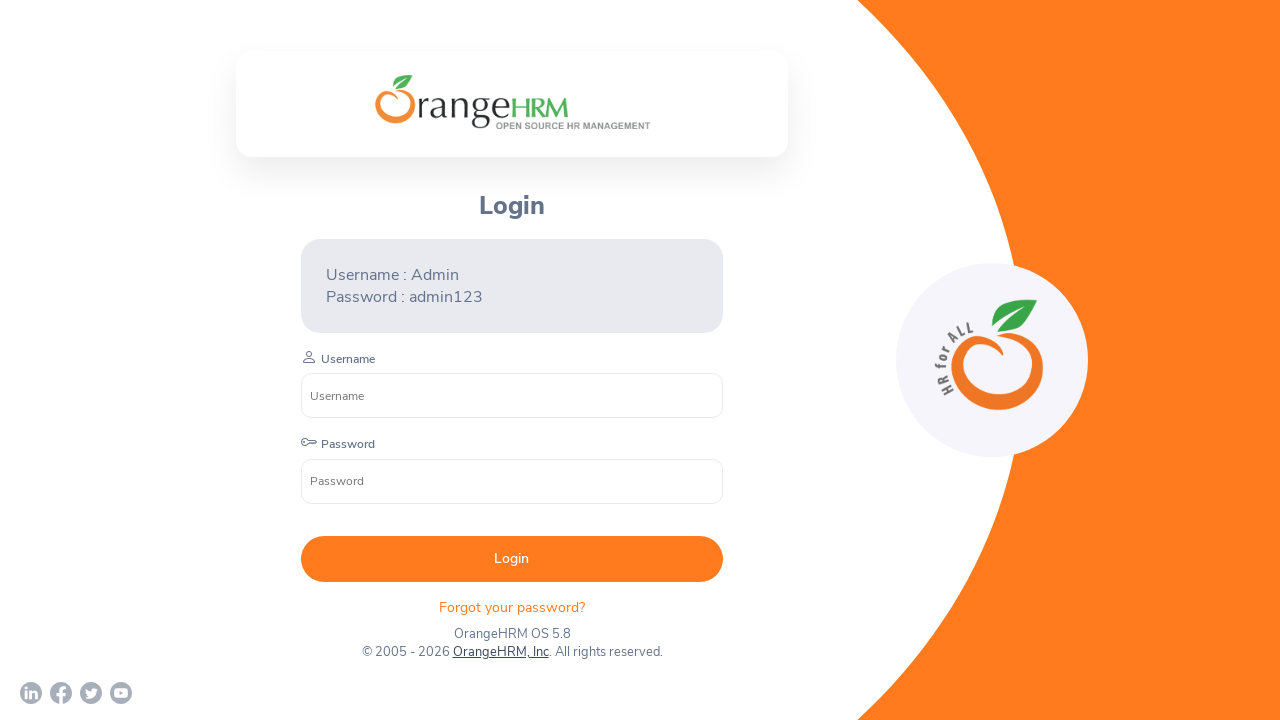

New window page object obtained
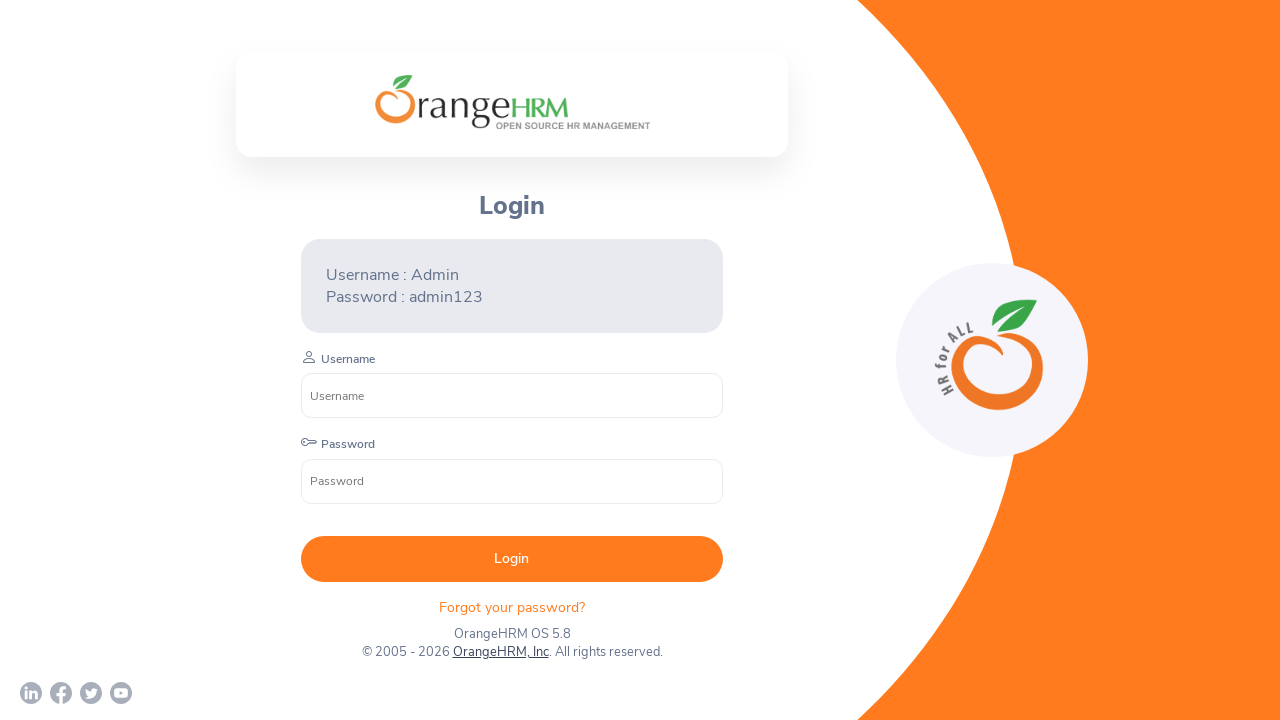

New page loaded successfully
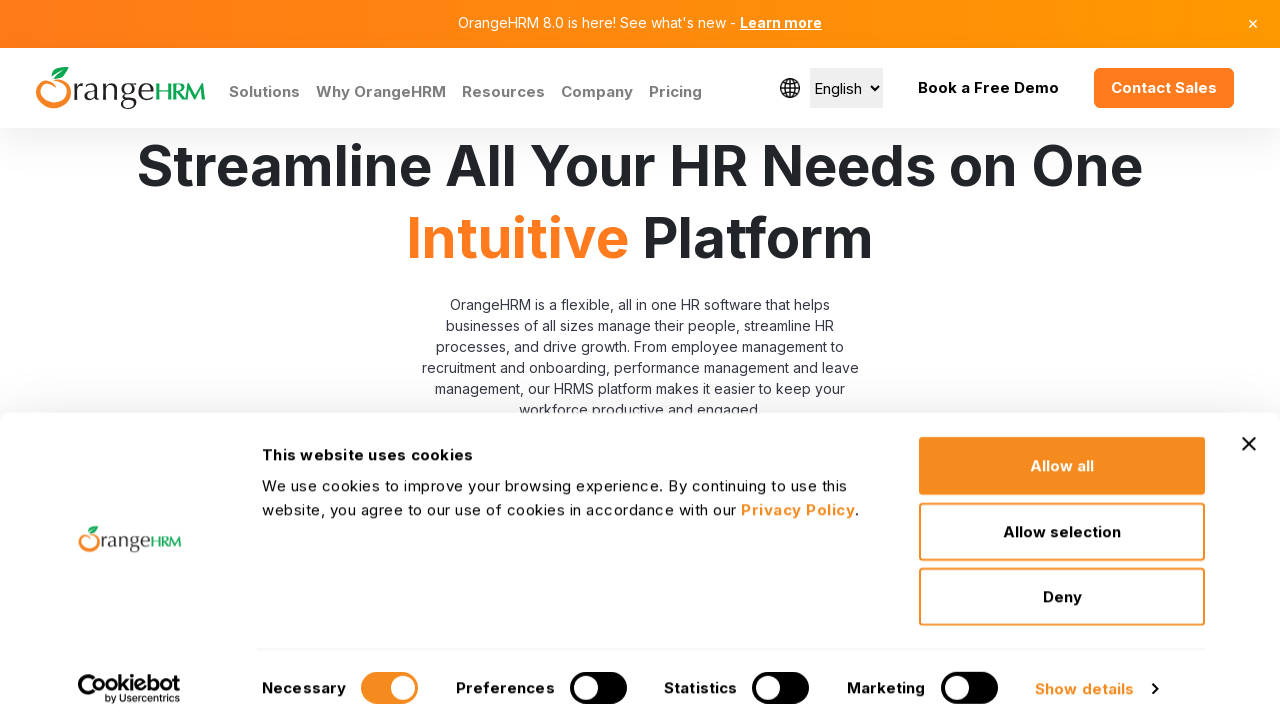

Switched back to parent window
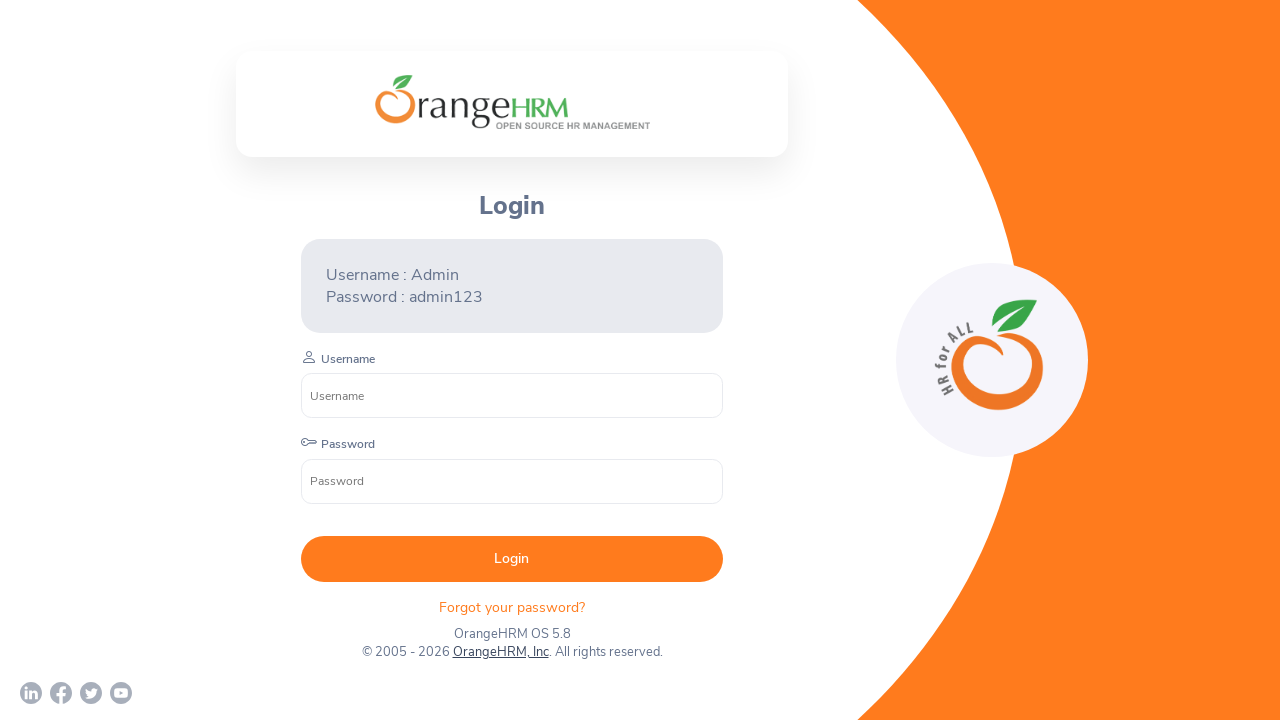

Switched to child window
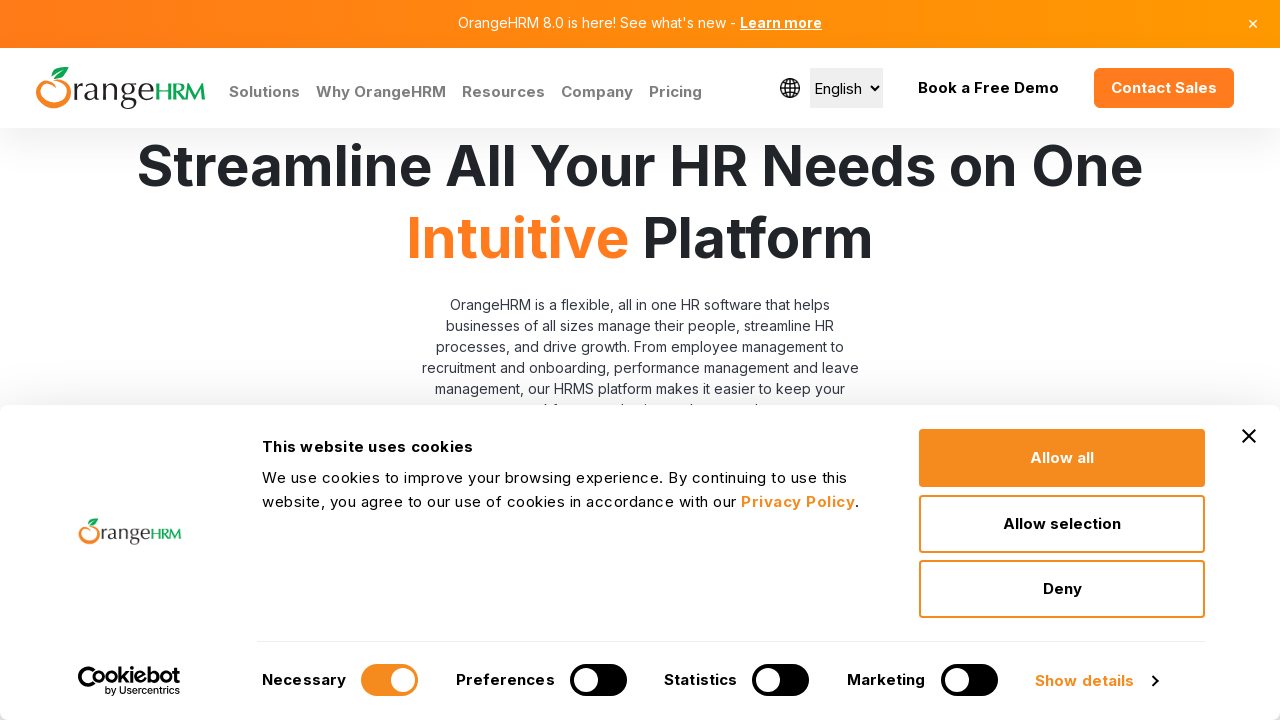

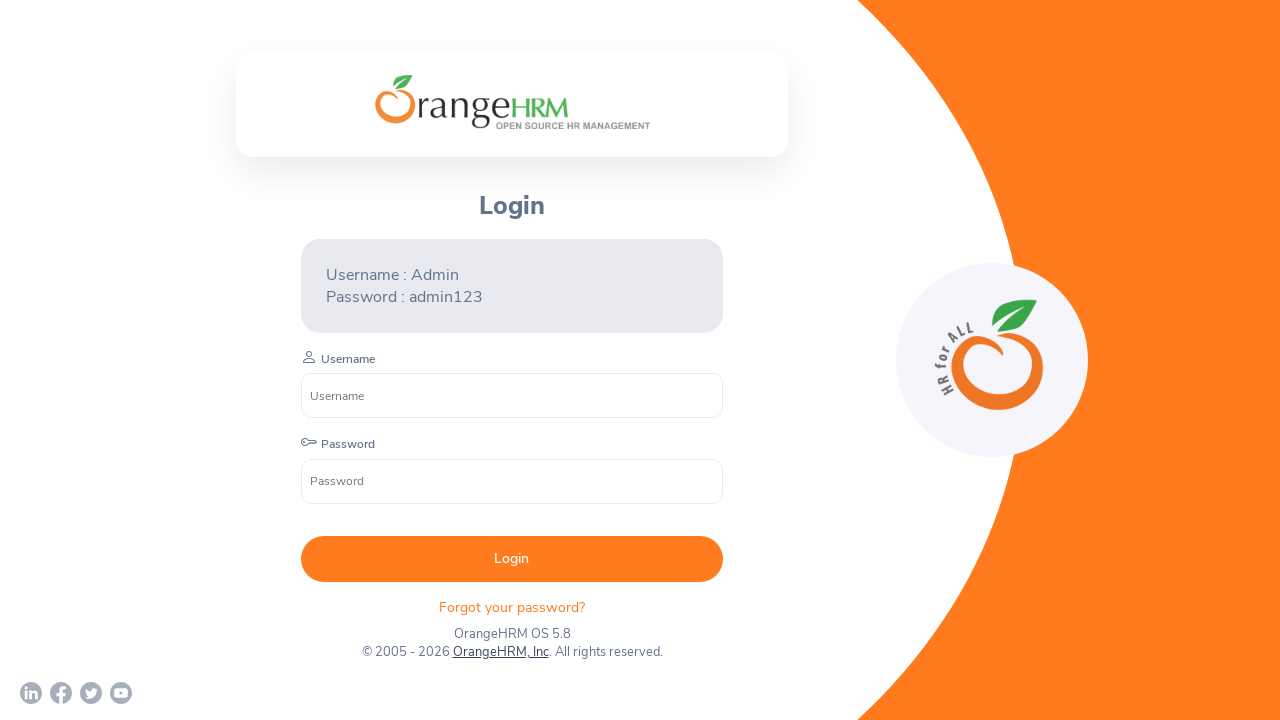